Tests drag and drop functionality by dragging an element from one location and dropping it to another location

Starting URL: https://jqueryui.com/resources/demos/droppable/default.html

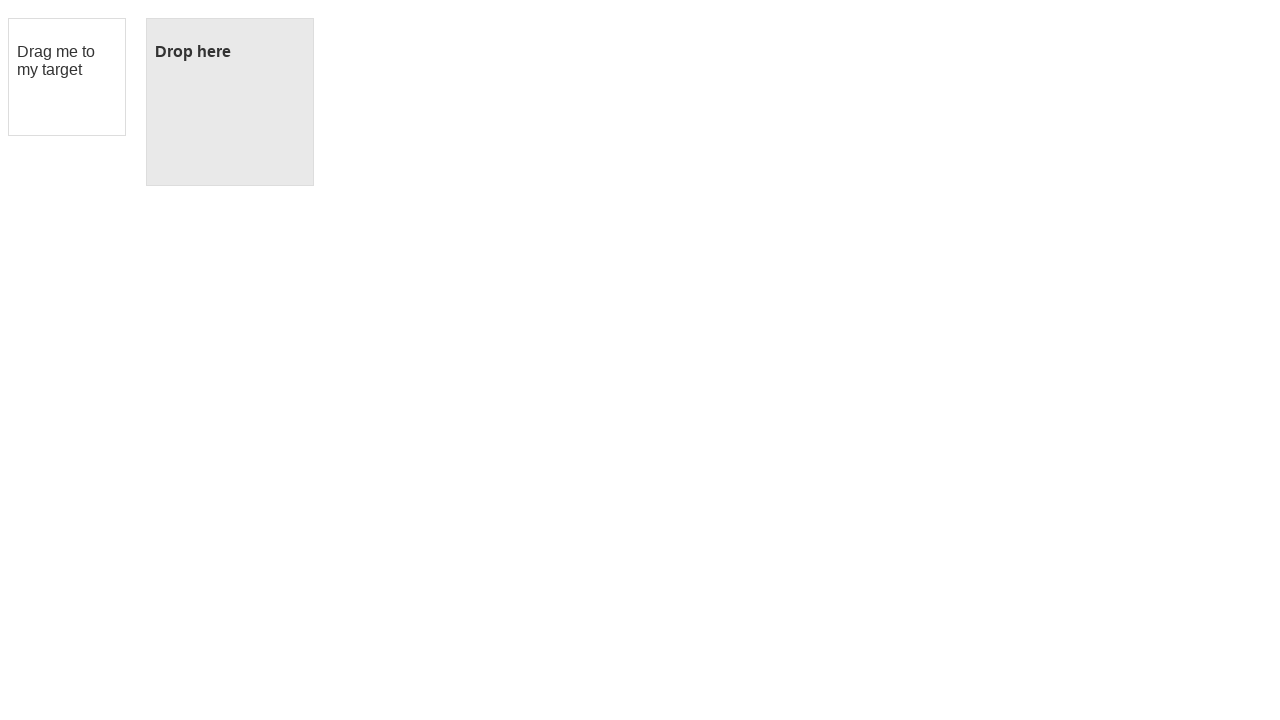

Navigated to jQuery UI droppable demo page
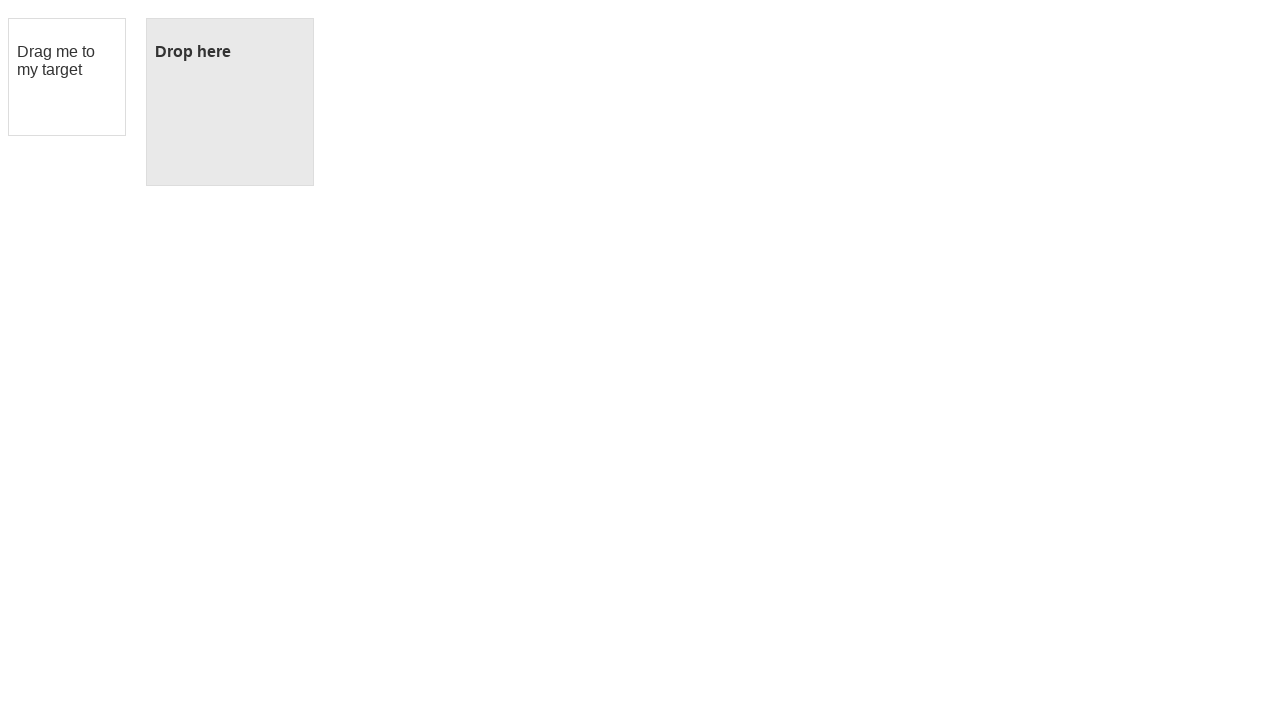

Located draggable element with id 'draggable'
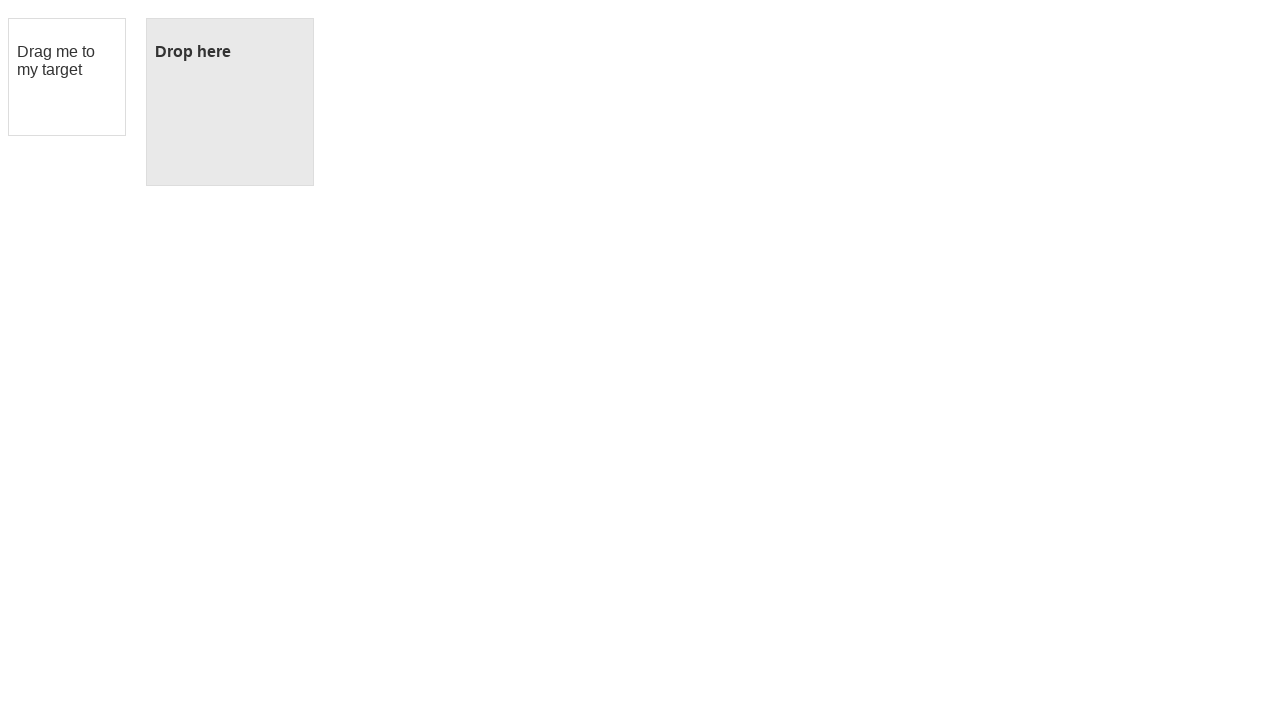

Located droppable target element with id 'droppable'
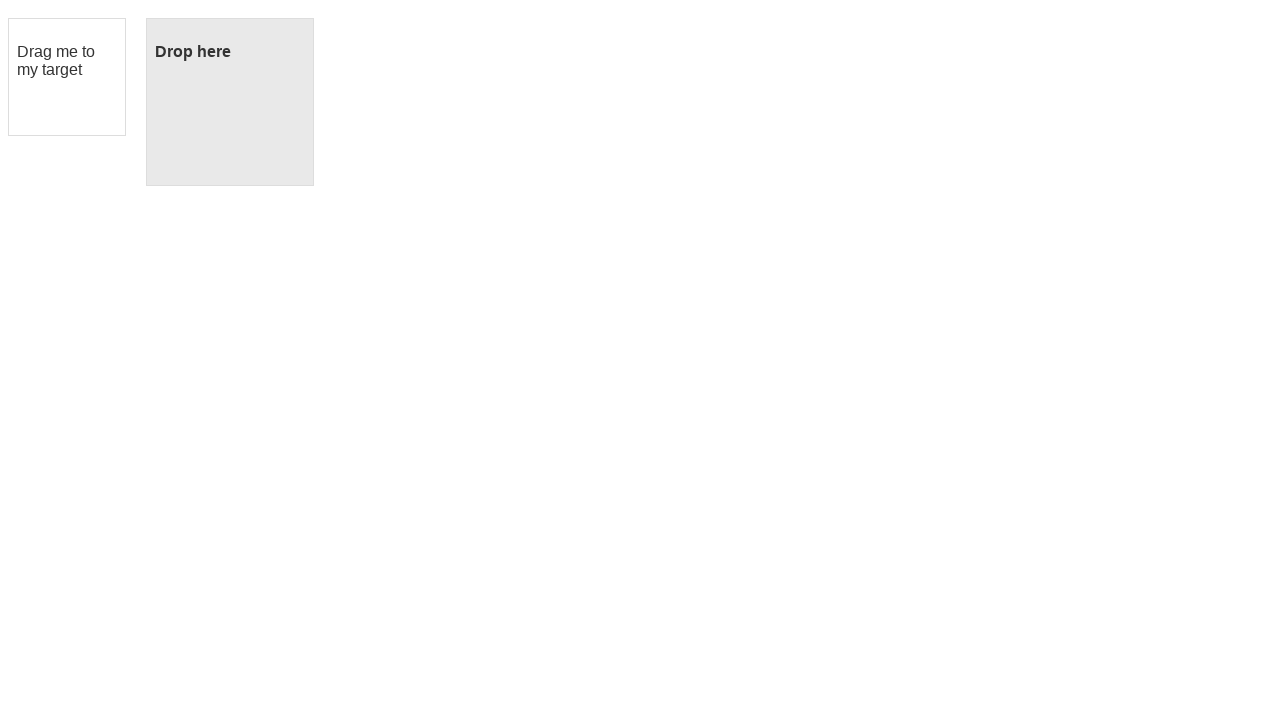

Dragged draggable element and dropped it on droppable target at (230, 102)
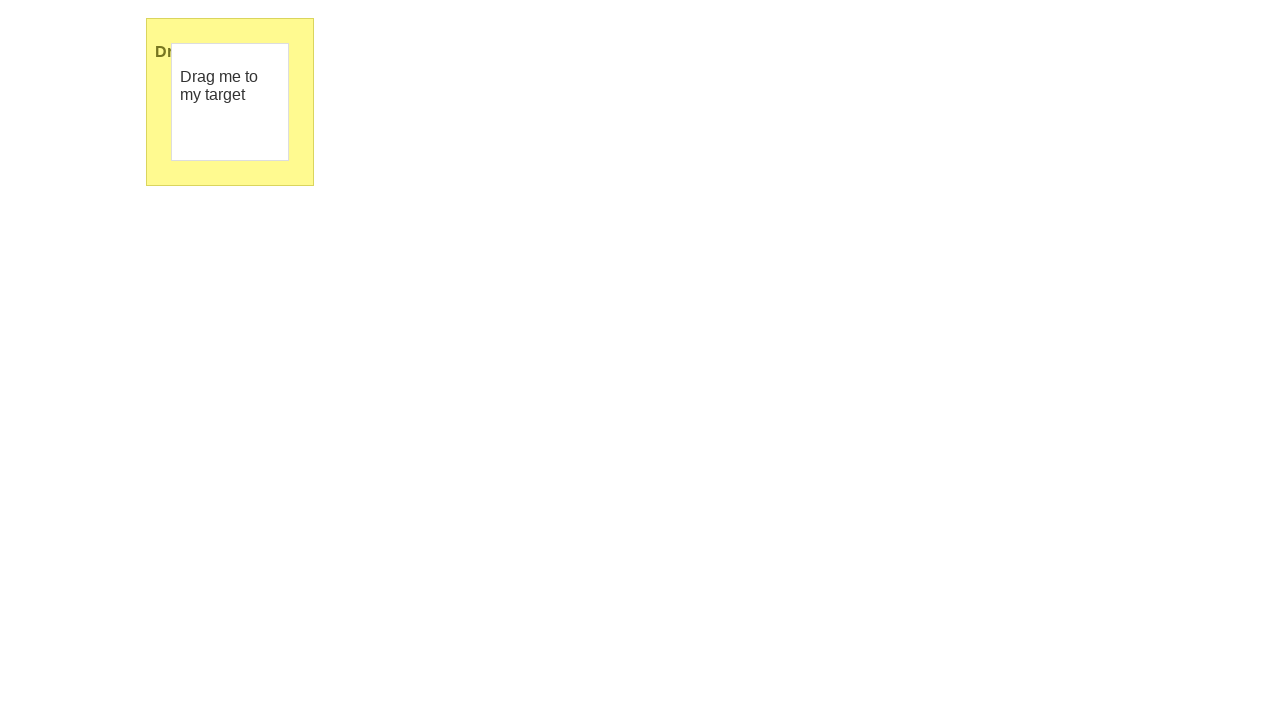

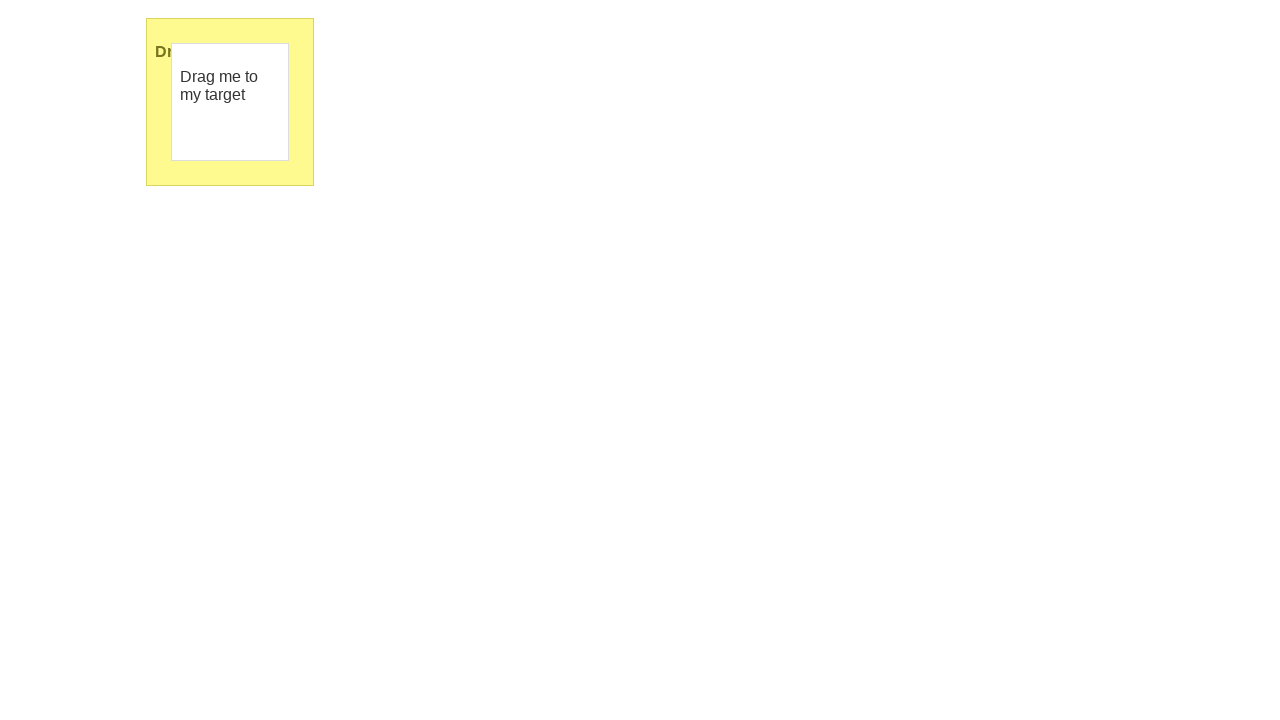